Navigates to the Invent with Python website and clicks on the "Read Online for Free" link to access free reading materials

Starting URL: https://inventwithpython.com

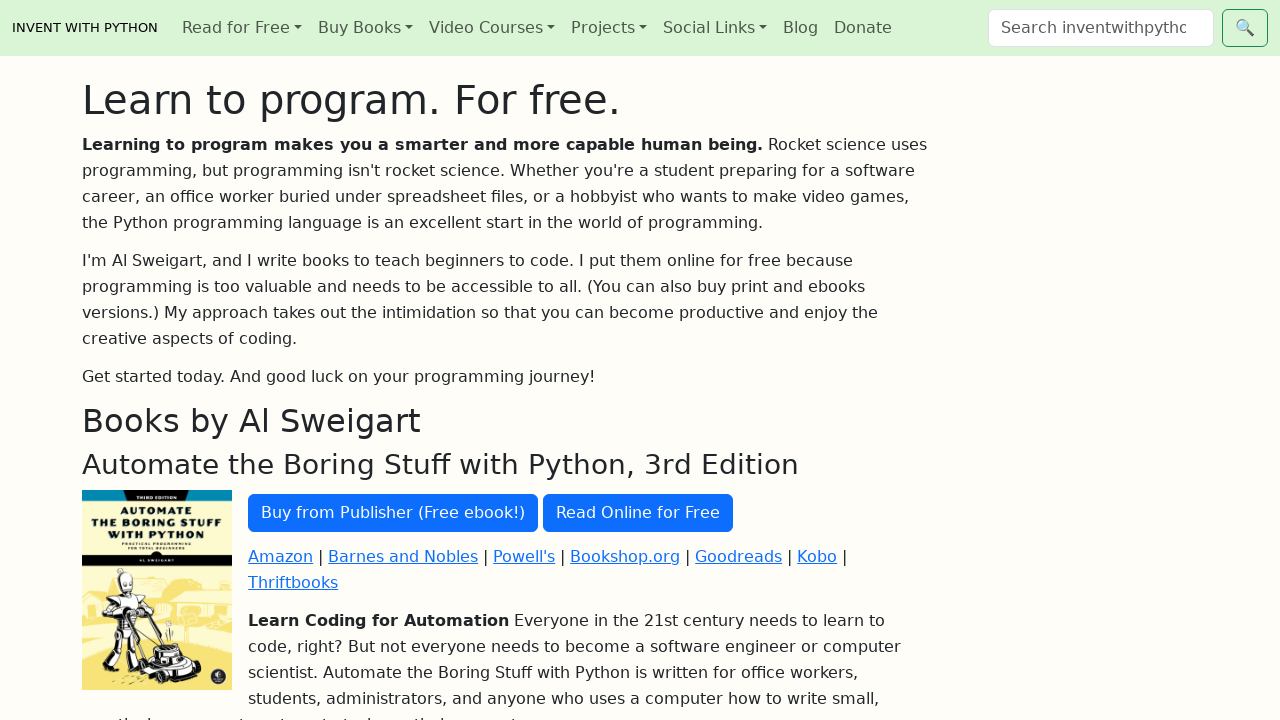

Navigated to Invent with Python website
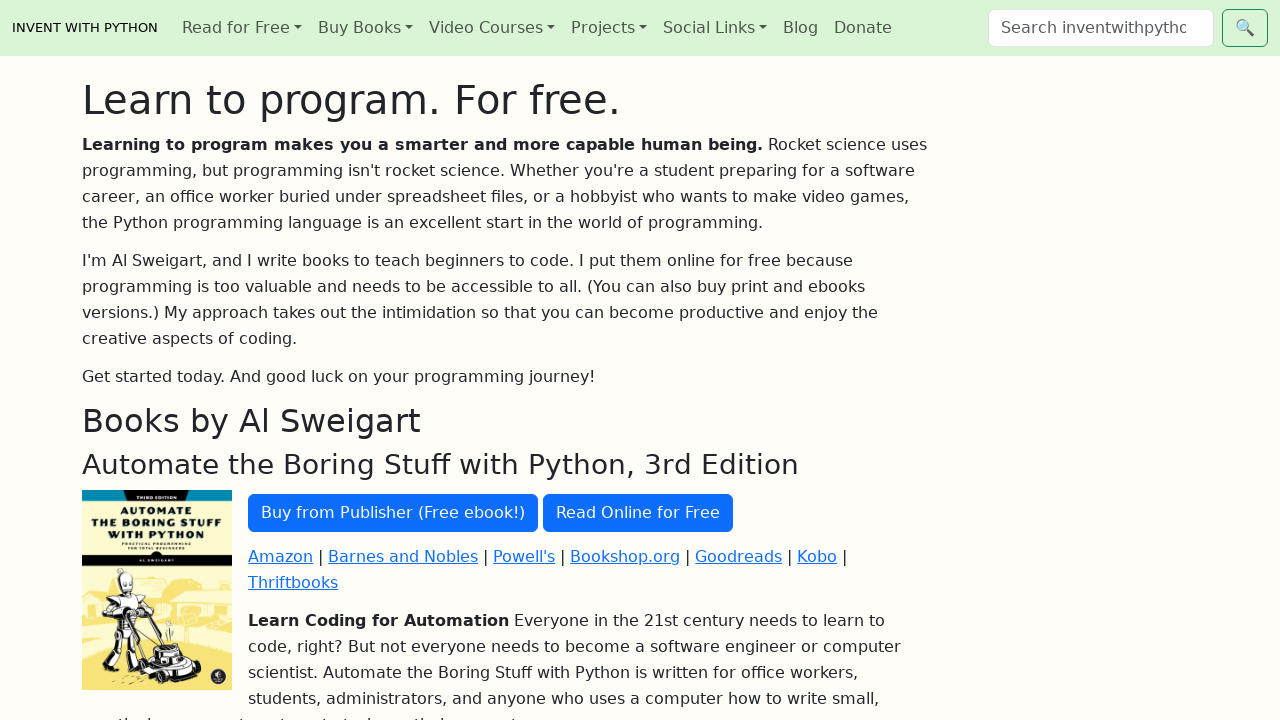

Clicked on the 'Read Online for Free' link to access free reading materials at (638, 513) on text=Read Online for Free
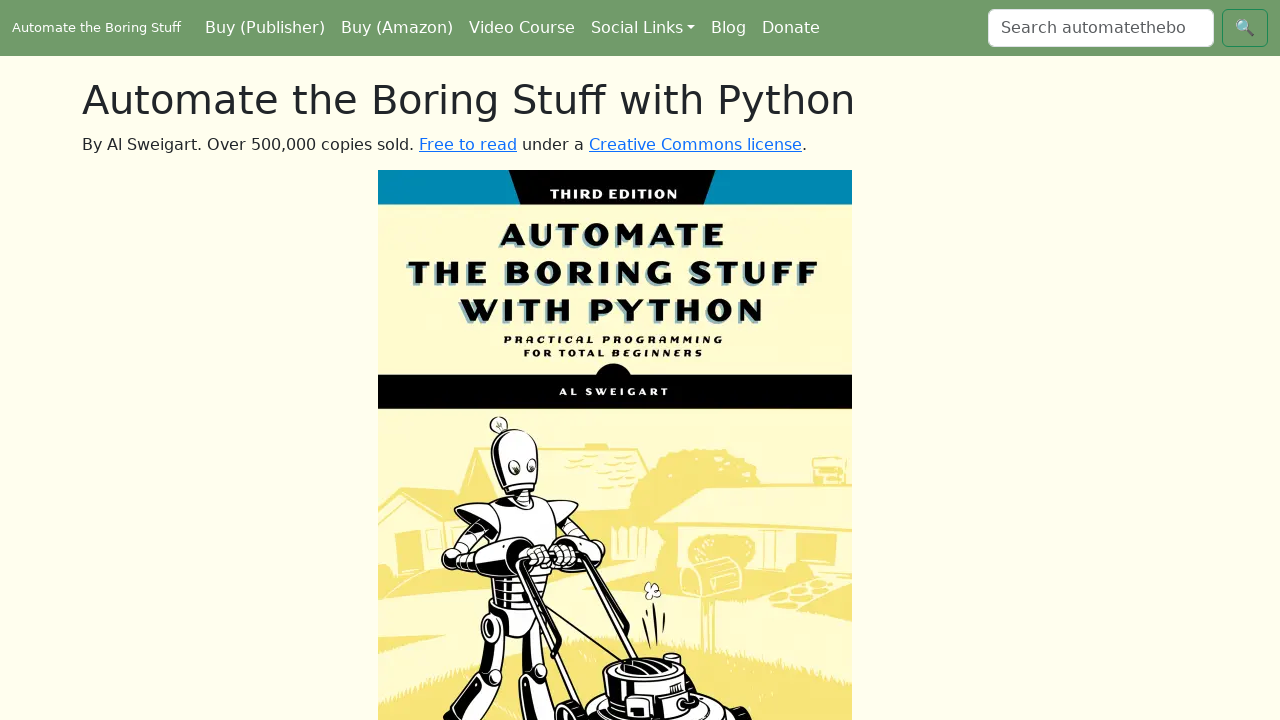

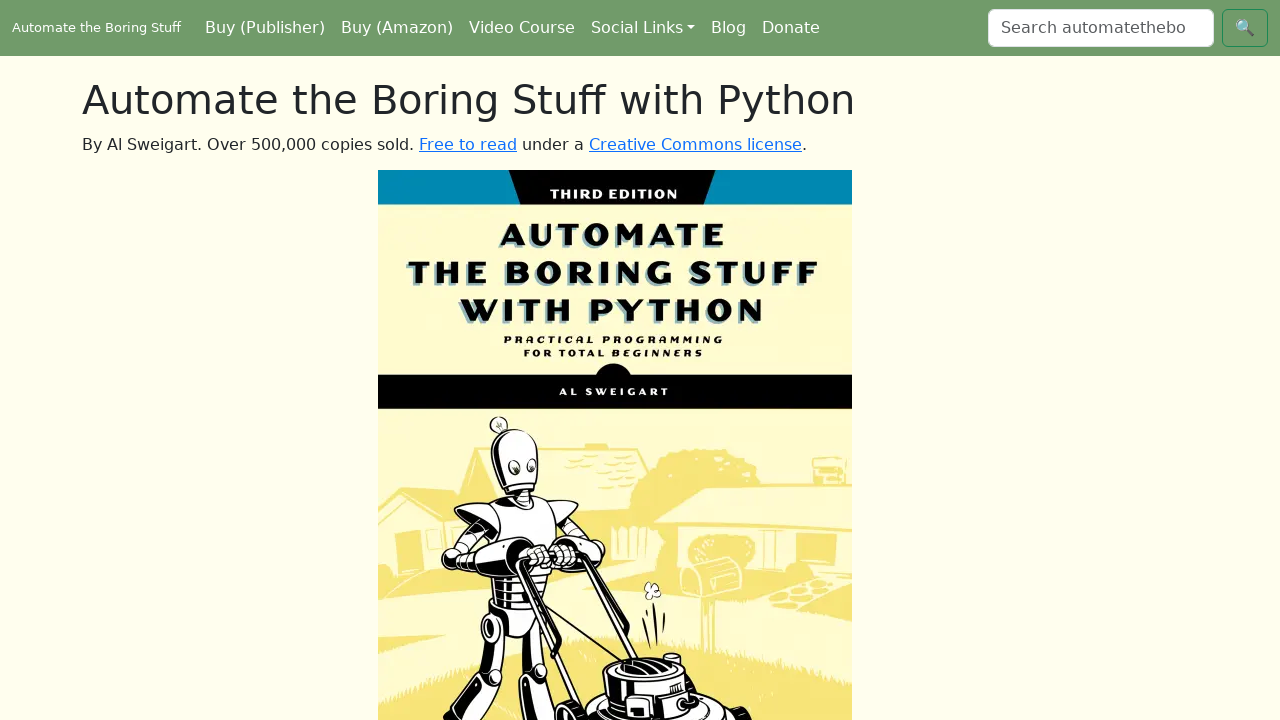